Tests clicking a button with a dynamic ID on the UI Testing Playground, verifying that elements with changing IDs can still be located by CSS class selector

Starting URL: http://uitestingplayground.com/dynamicid

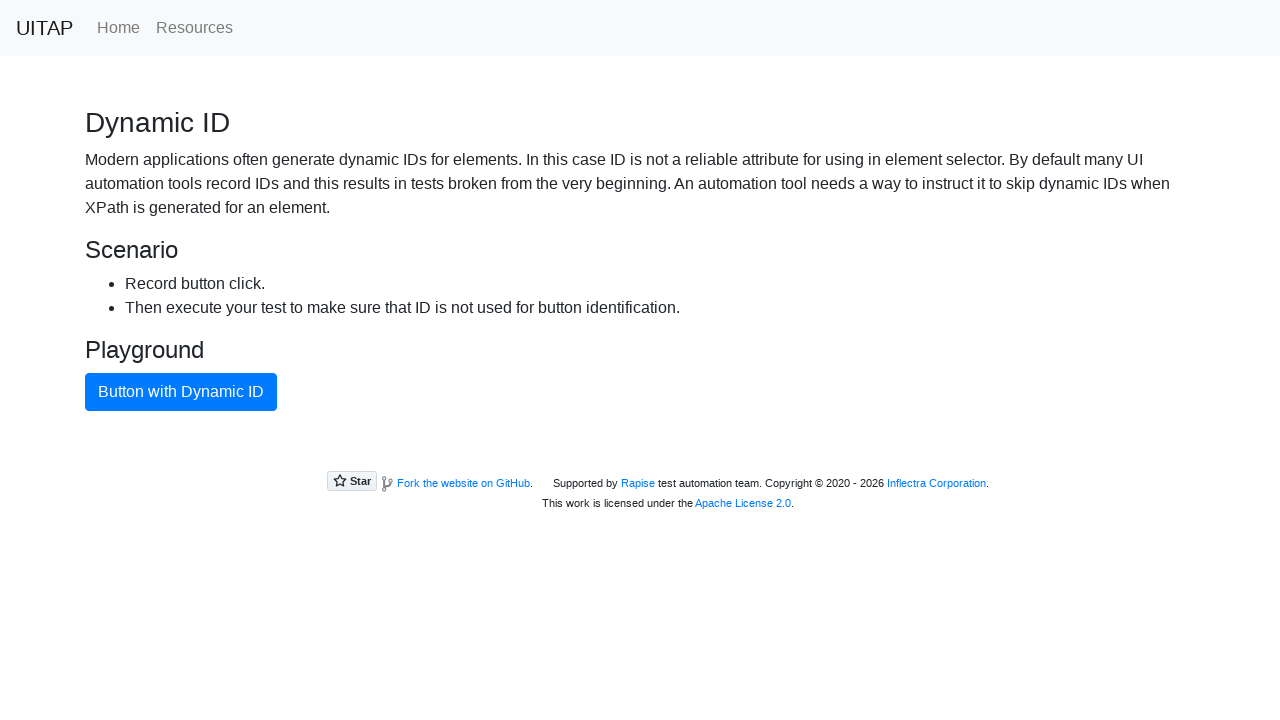

Clicked button with dynamic ID using CSS class selector .btn-primary at (181, 392) on .btn-primary
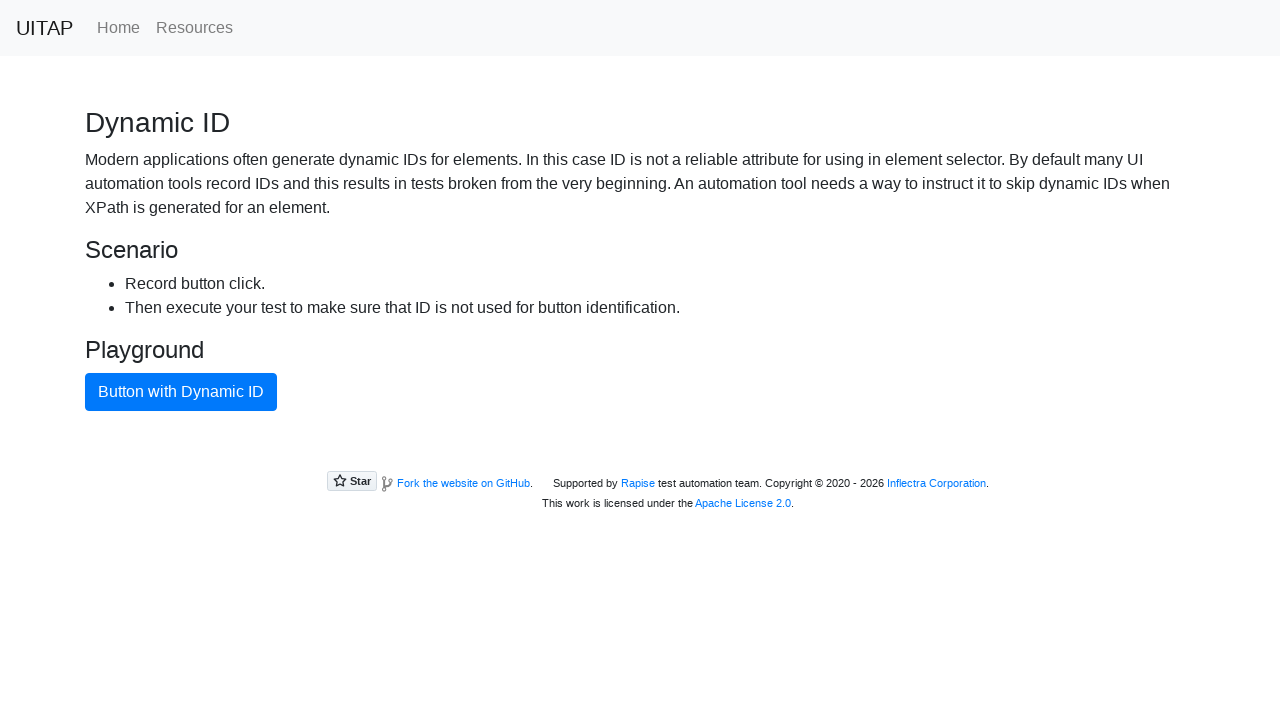

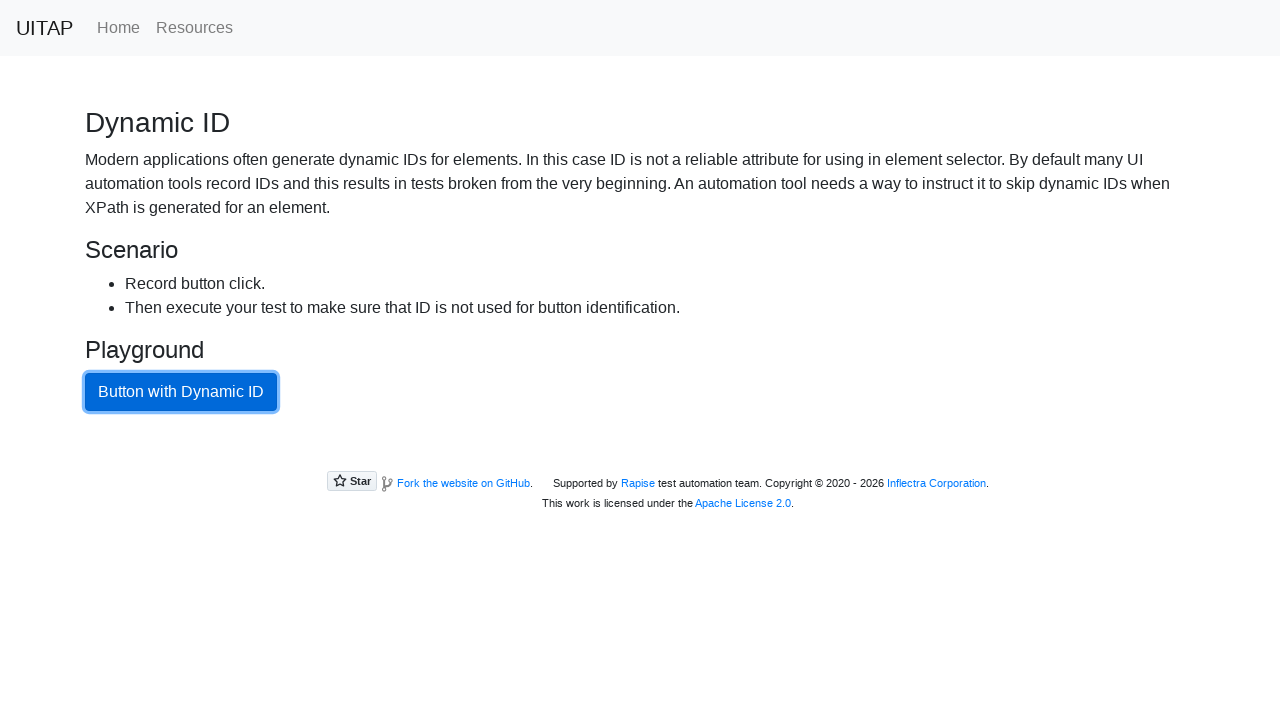